Tests drag and drop functionality by dragging a source element onto a target element

Starting URL: https://crossbrowsertesting.github.io/drag-and-drop

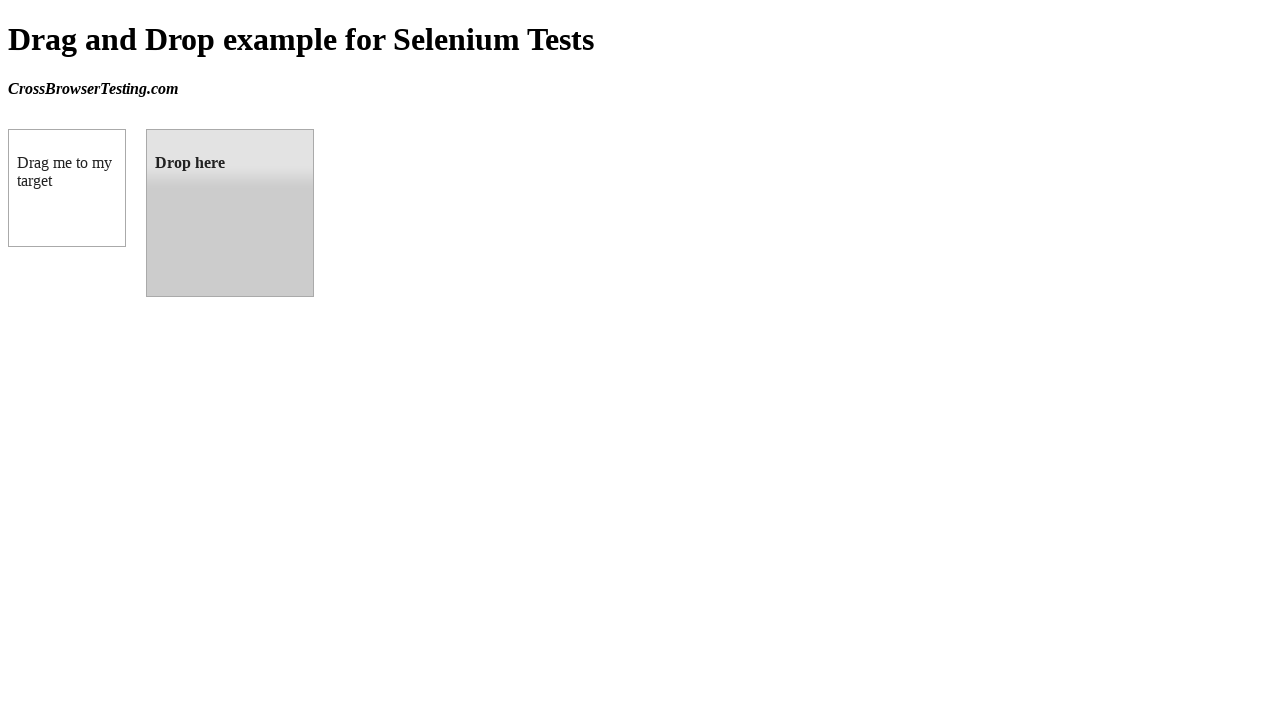

Waited for draggable element to be visible
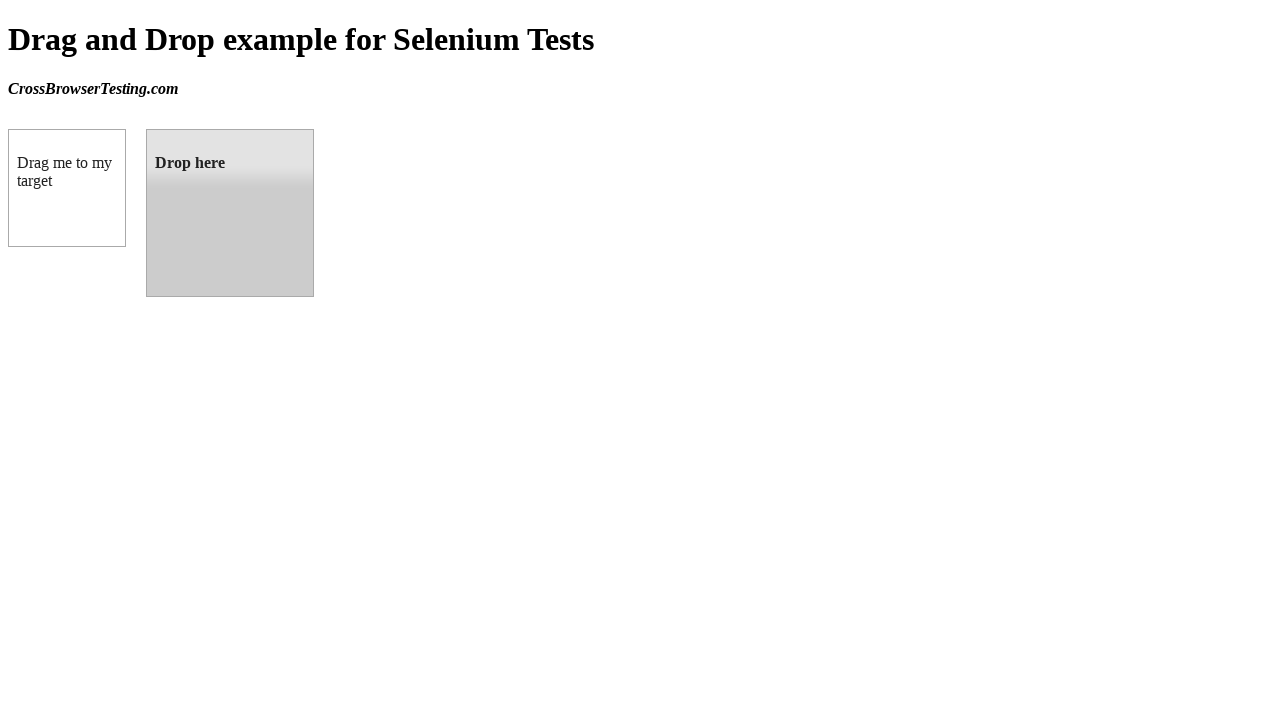

Waited for droppable element to be visible
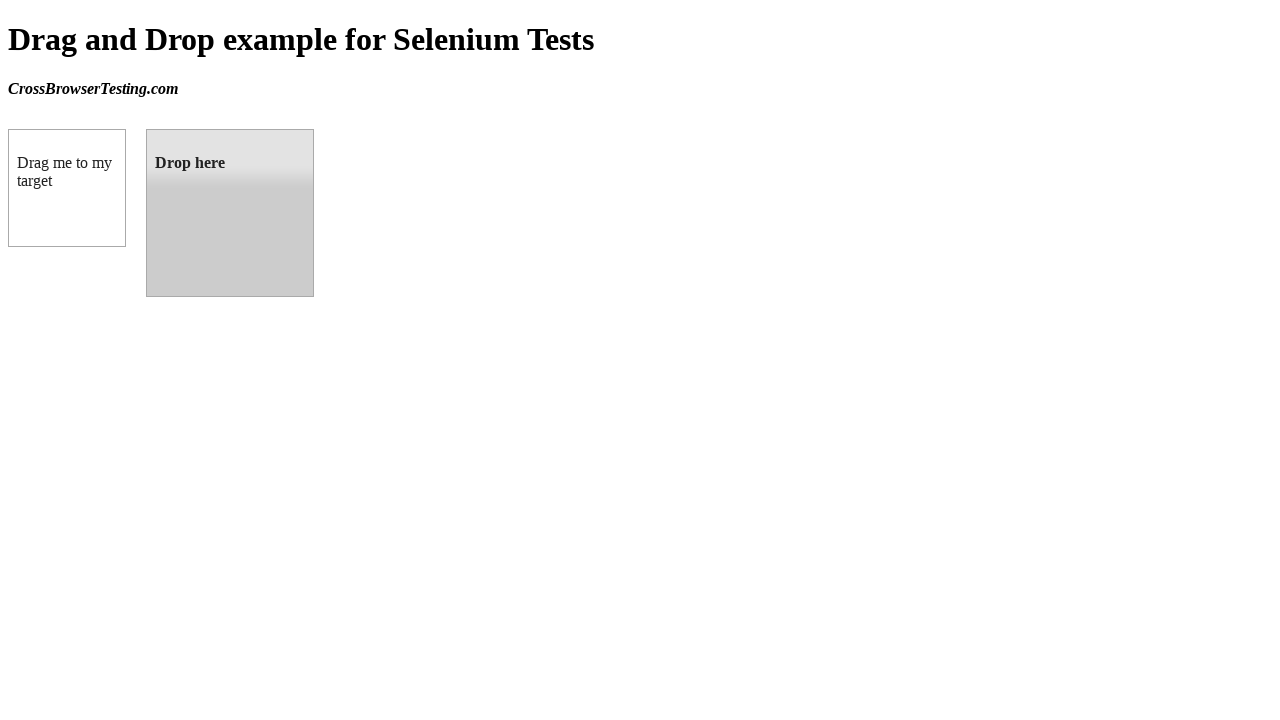

Dragged source element onto target element at (230, 213)
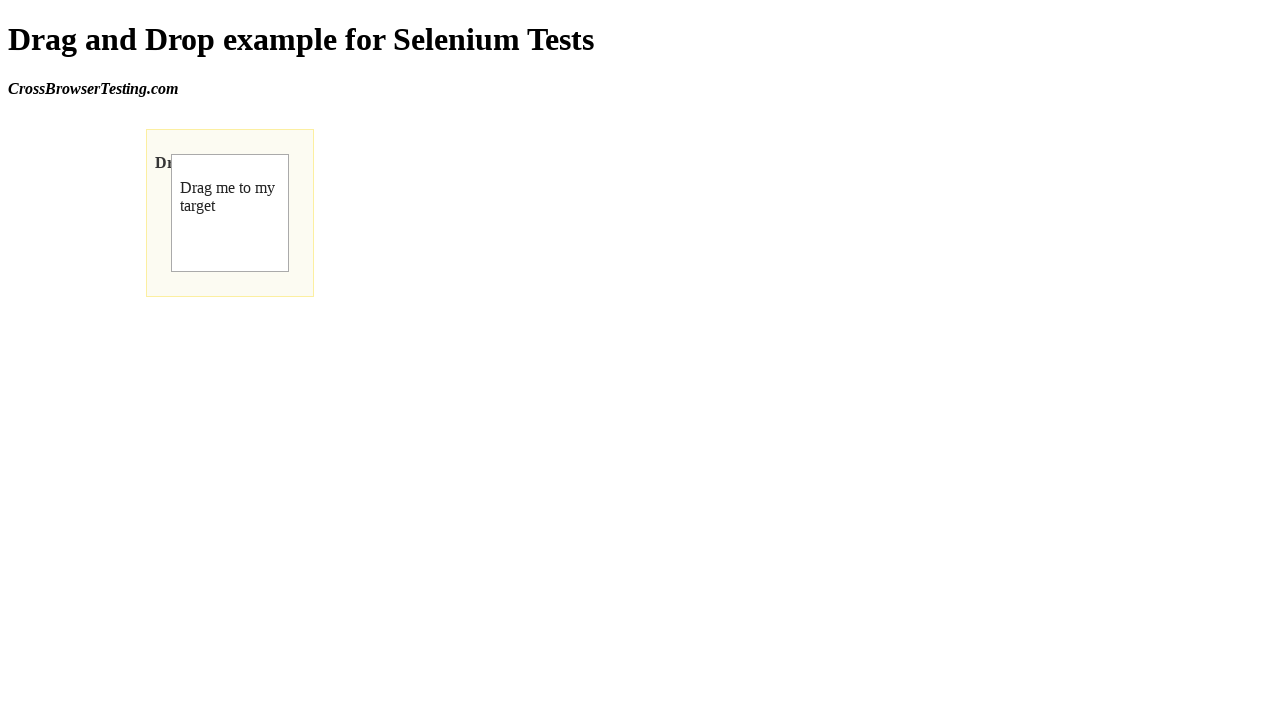

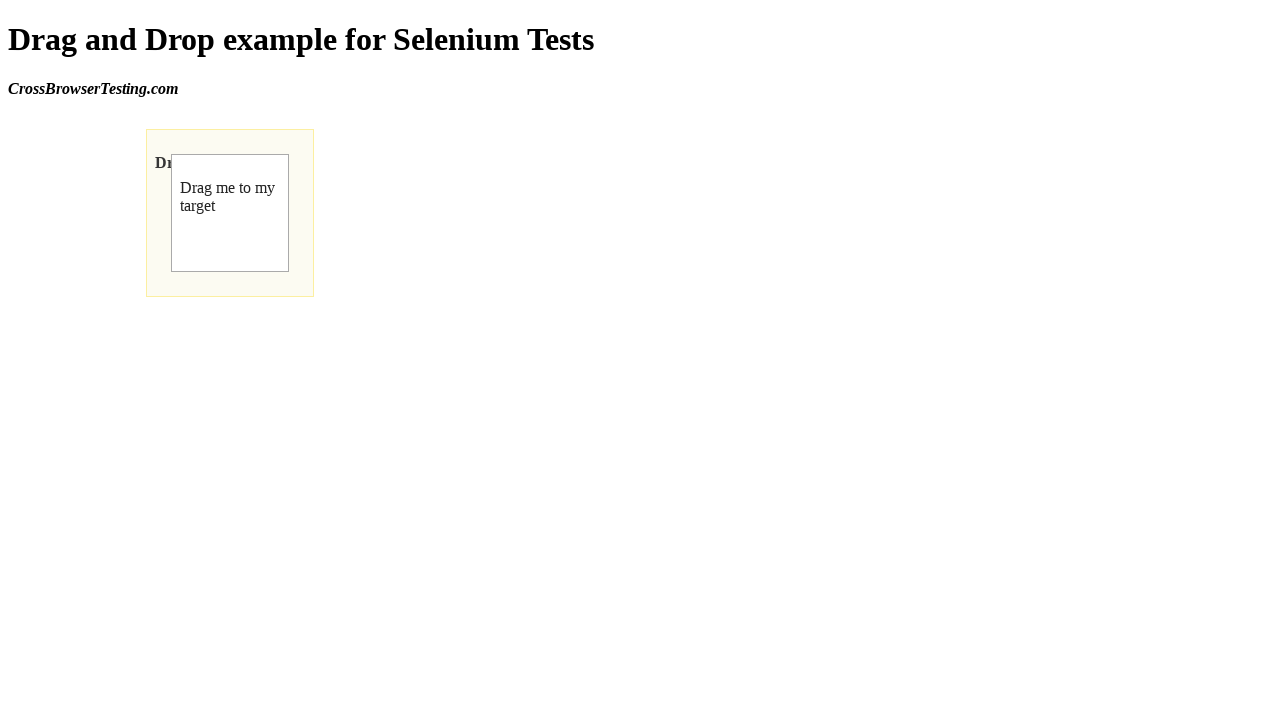